Tests a sign-up form by selecting language, filling in name, organization, and email fields, accepting terms and conditions, and submitting the form

Starting URL: https://jt-dev.azurewebsites.net/#/SignUp

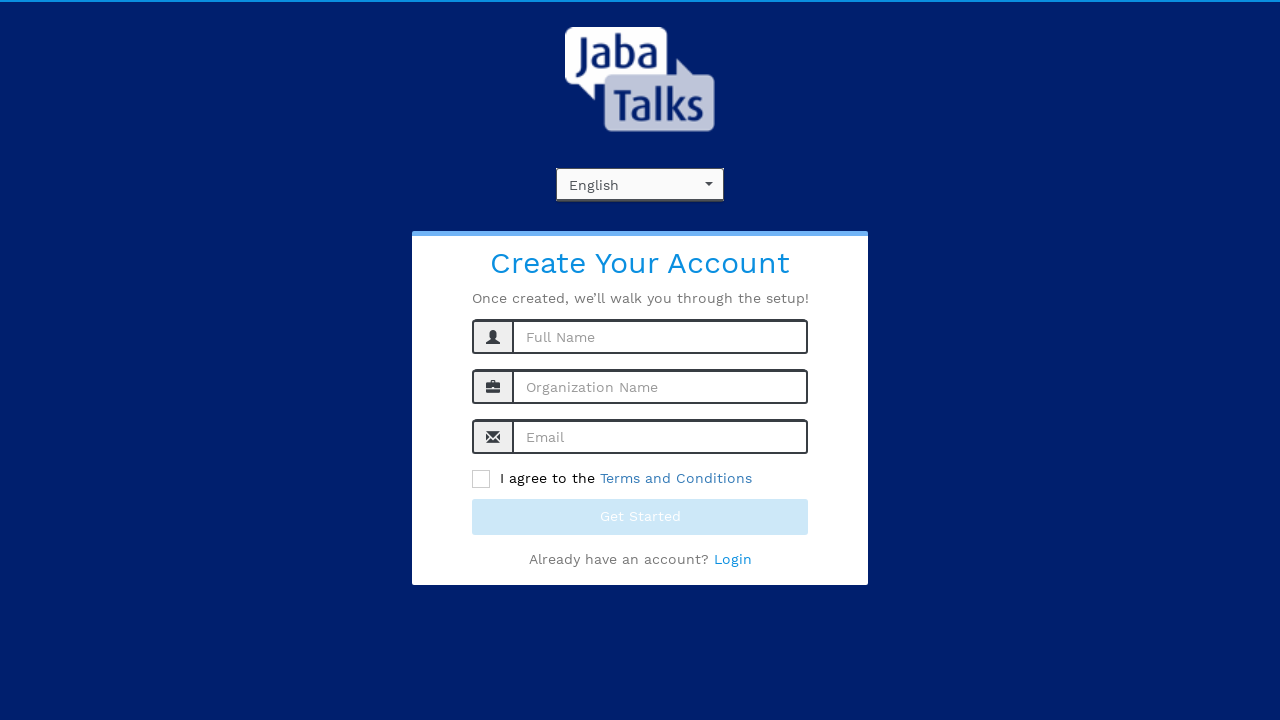

Checked default language selection
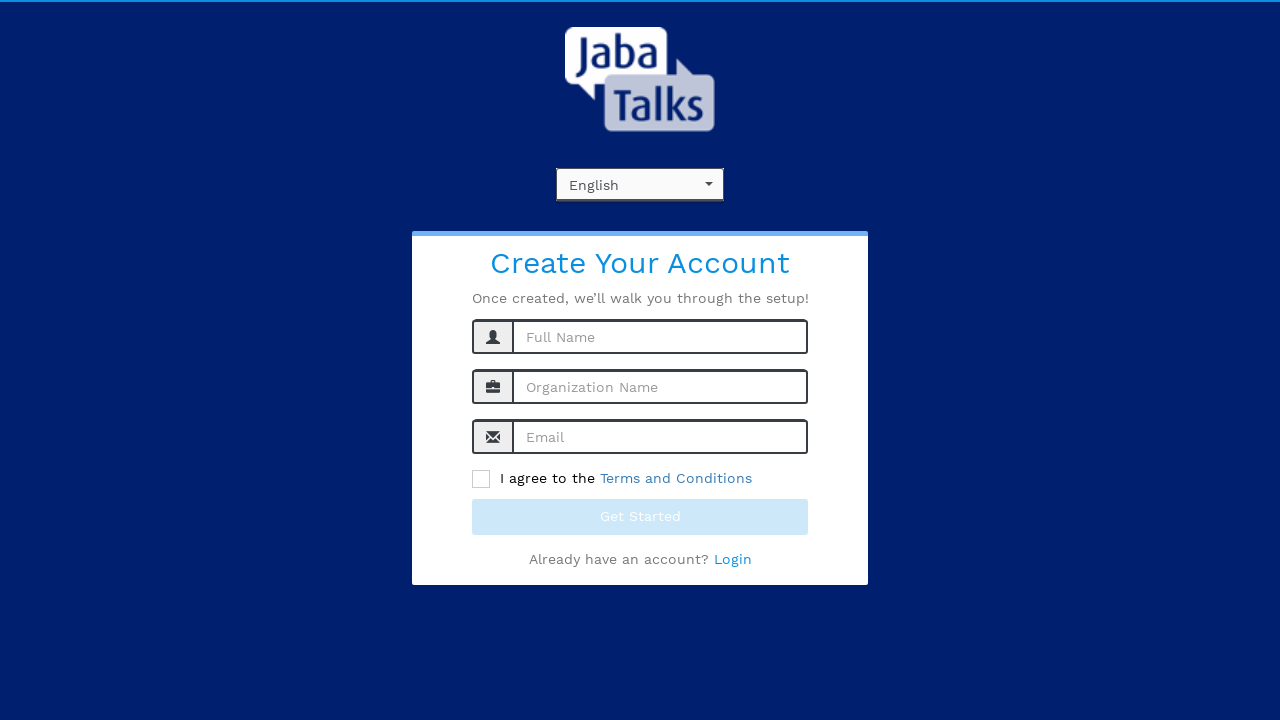

Clicked language dropdown at (709, 187) on xpath=//body[1]/div[1]/div[2]/section[1]/div[1]/div[2]/section[1]/div[1]/div[1]/
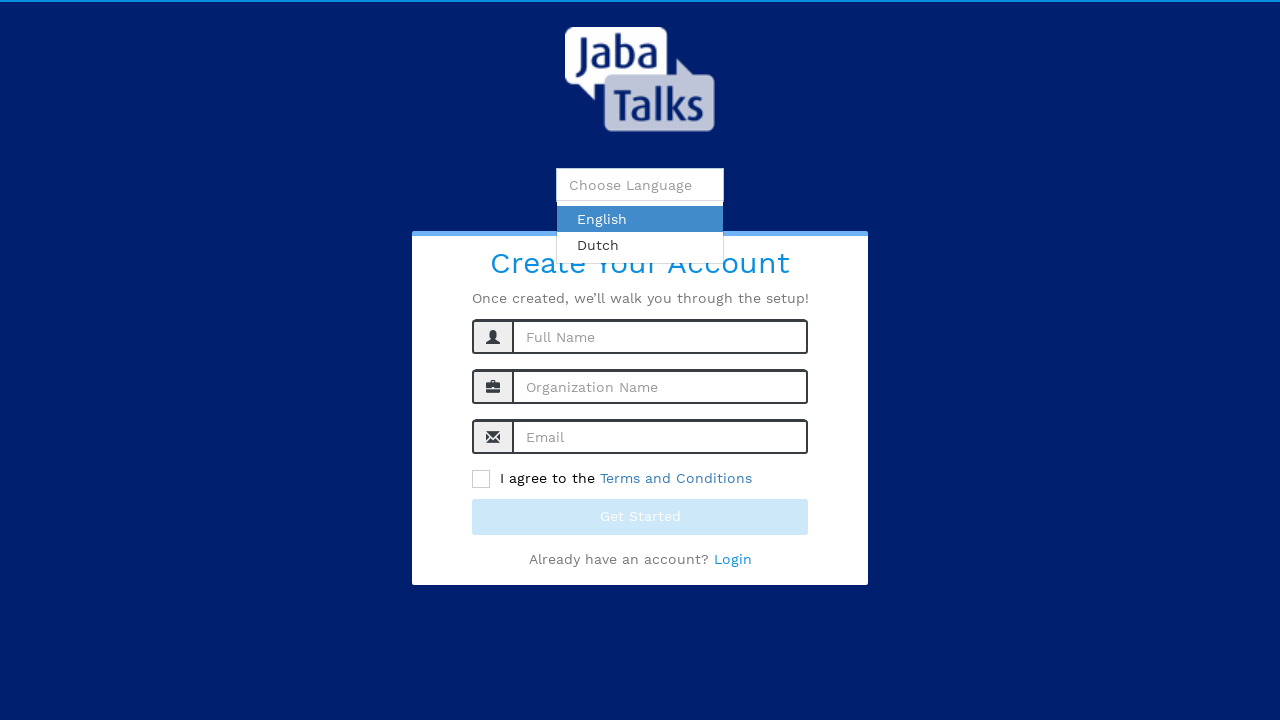

Selected English language option at (640, 219) on xpath=/html[1]/body[1]/div[1]/div[2]/section[1]/div[1]/div[2]/section[1]/div[1]/
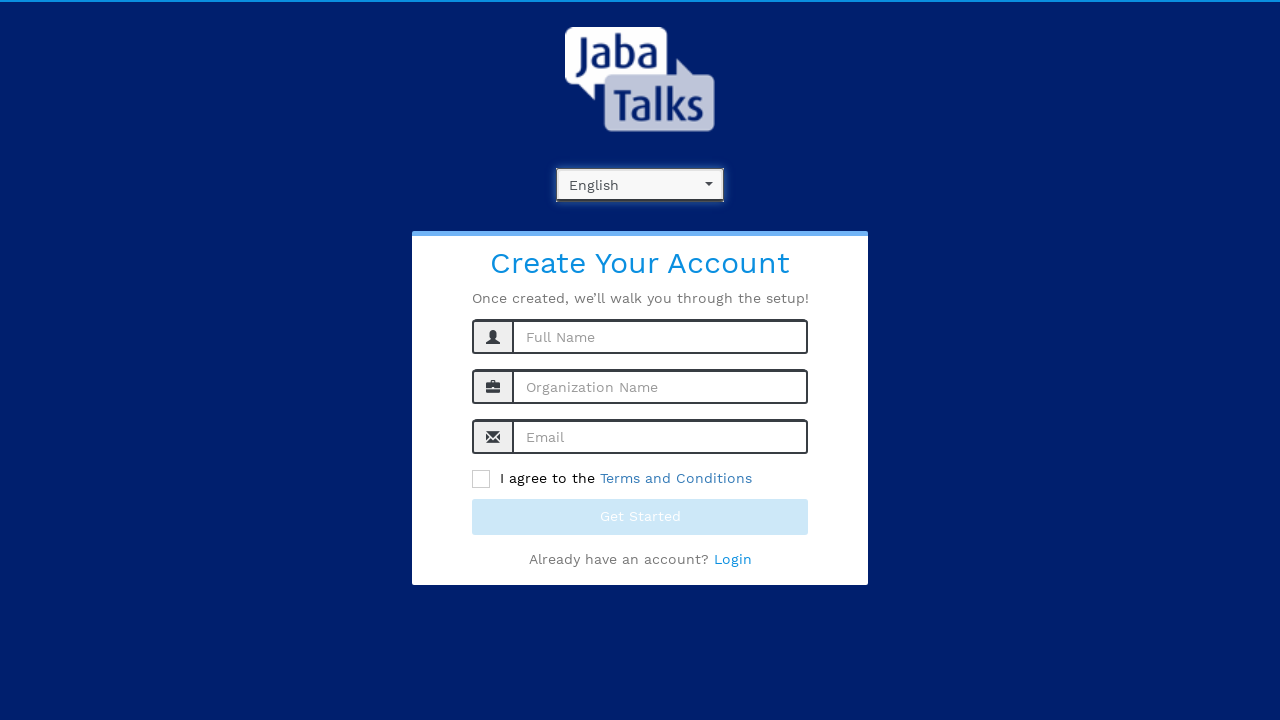

Filled Full Name field with 'John Smith' on //body[1]/div[1]/div[2]/section[1]/div[1]/div[3]/div[1]/section[1]/div[1]/form[1
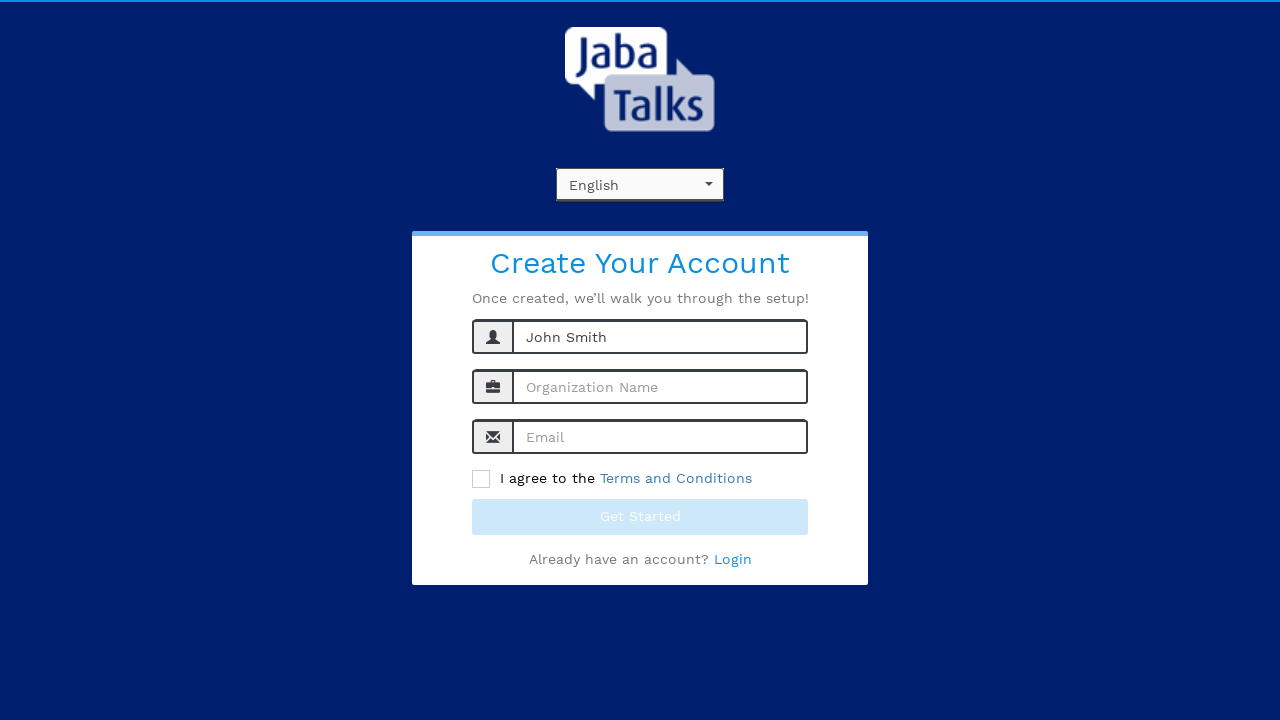

Filled Organization field with 'Tech Solutions Inc' on //body[1]/div[1]/div[2]/section[1]/div[1]/div[3]/div[1]/section[1]/div[1]/form[1
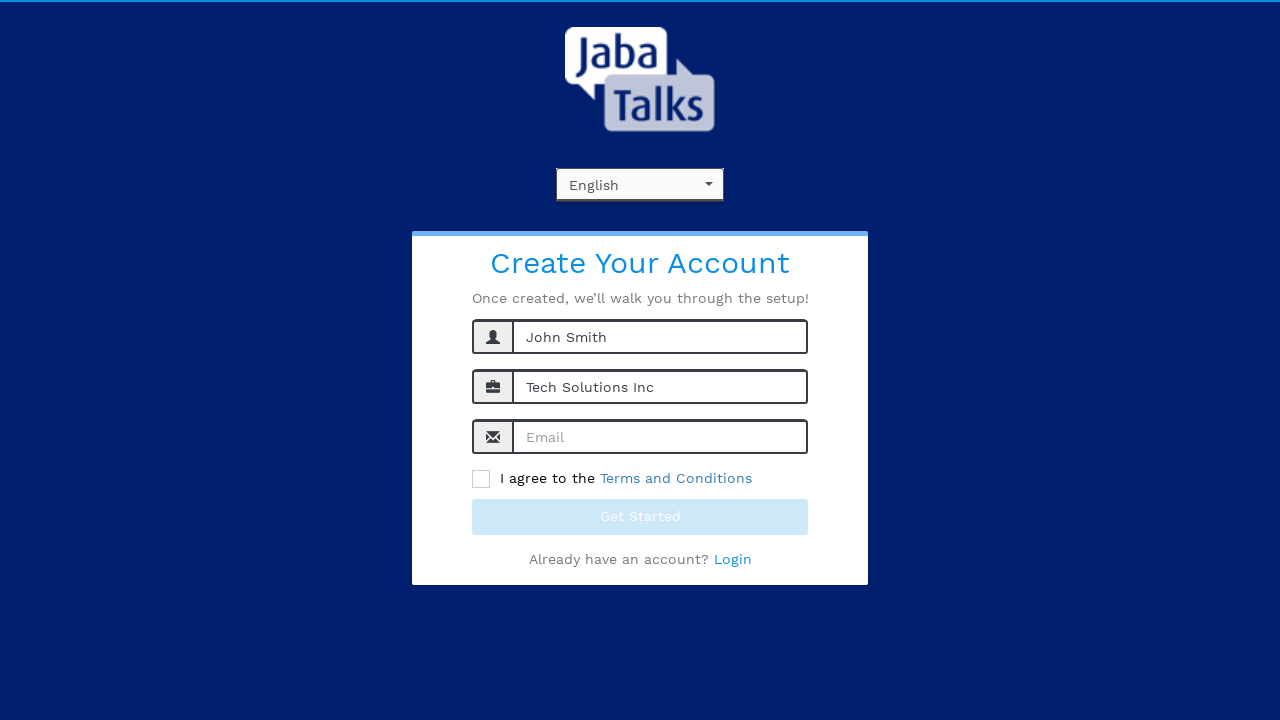

Filled Email field with 'johnsmith2024@example.com' on //body[1]/div[1]/div[2]/section[1]/div[1]/div[3]/div[1]/section[1]/div[1]/form[1
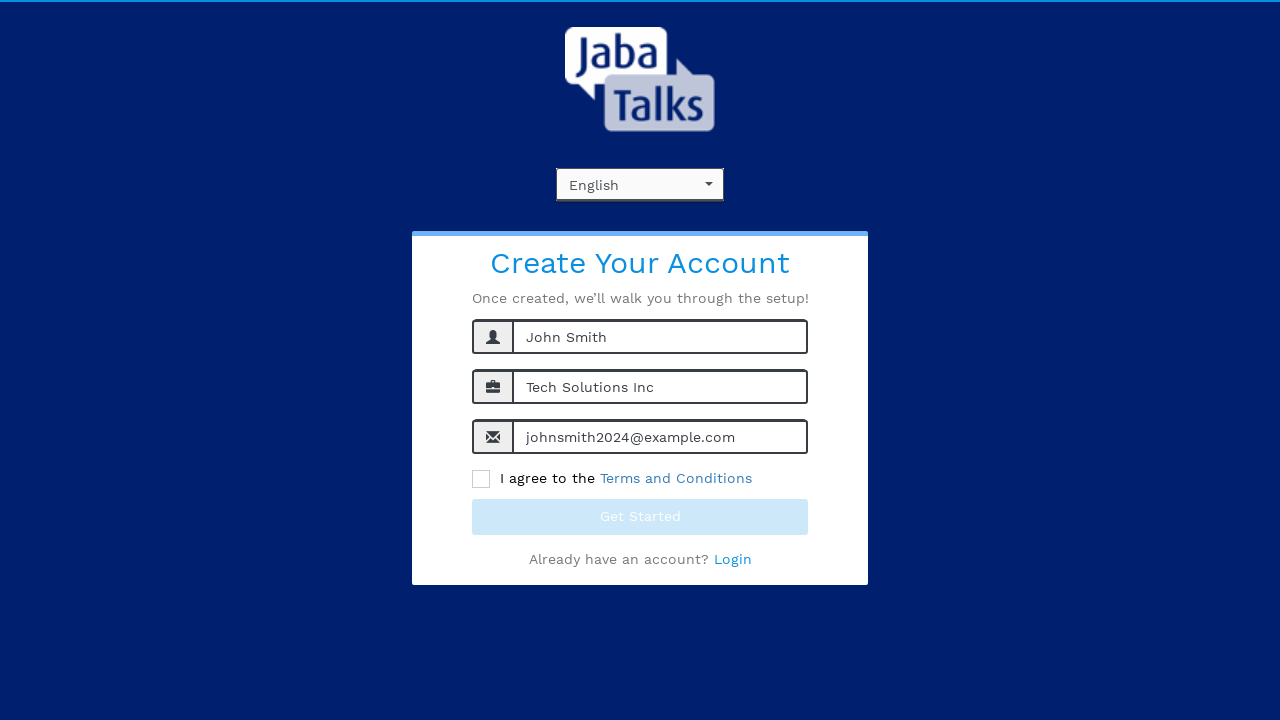

Clicked Terms and Conditions checkbox at (481, 479) on xpath=//body[1]/div[1]/div[2]/section[1]/div[1]/div[3]/div[1]/section[1]/div[1]/
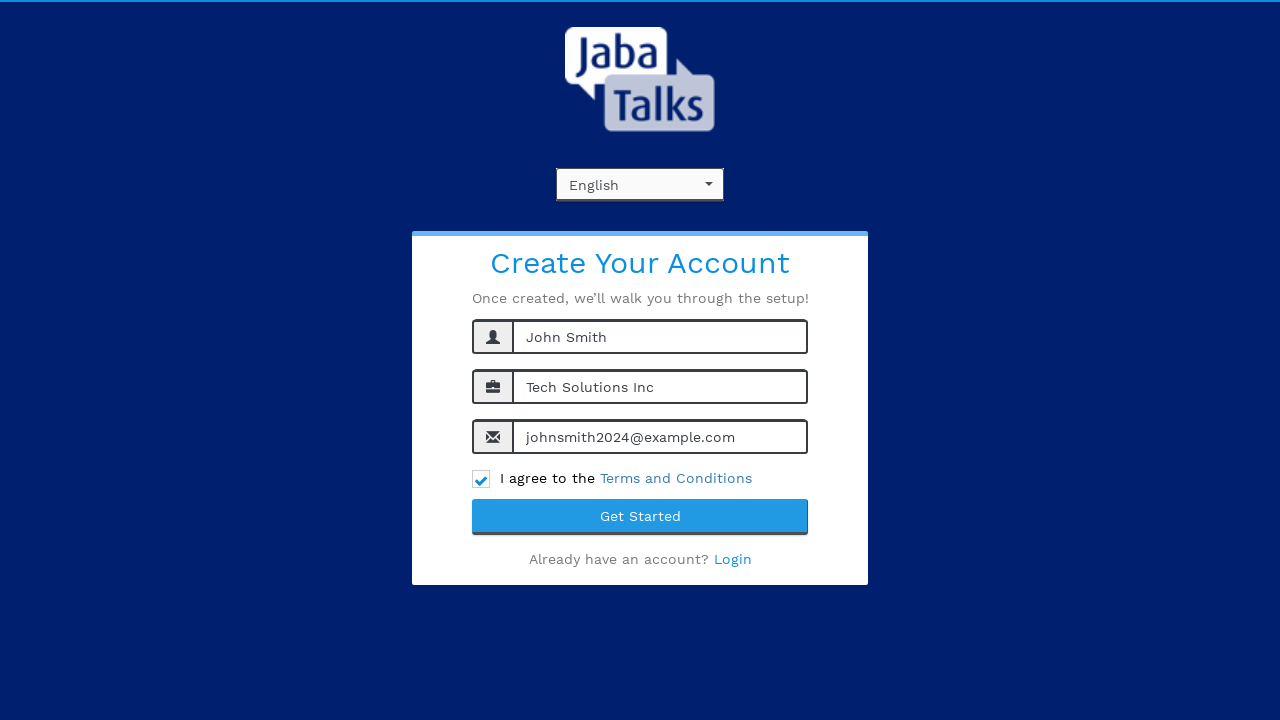

Clicked Get Started button to submit form at (640, 517) on xpath=//body[1]/div[1]/div[2]/section[1]/div[1]/div[3]/div[1]/section[1]/div[1]/
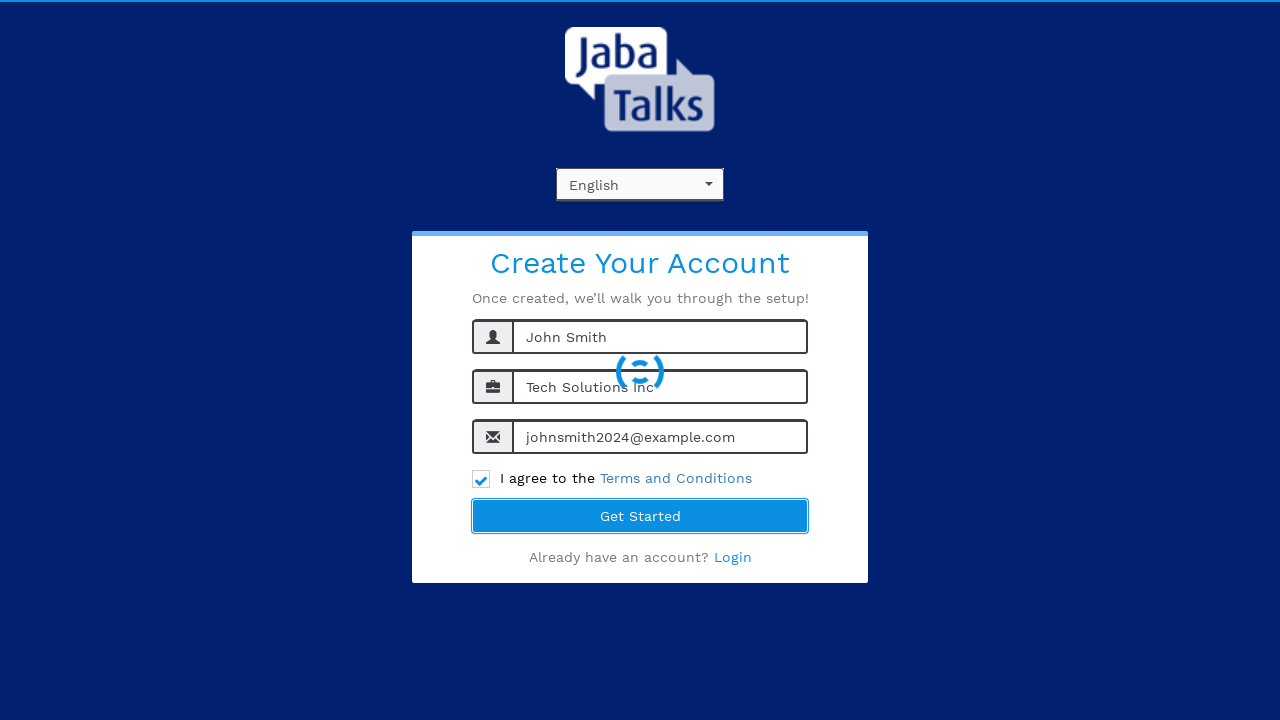

Waited for confirmation message to appear
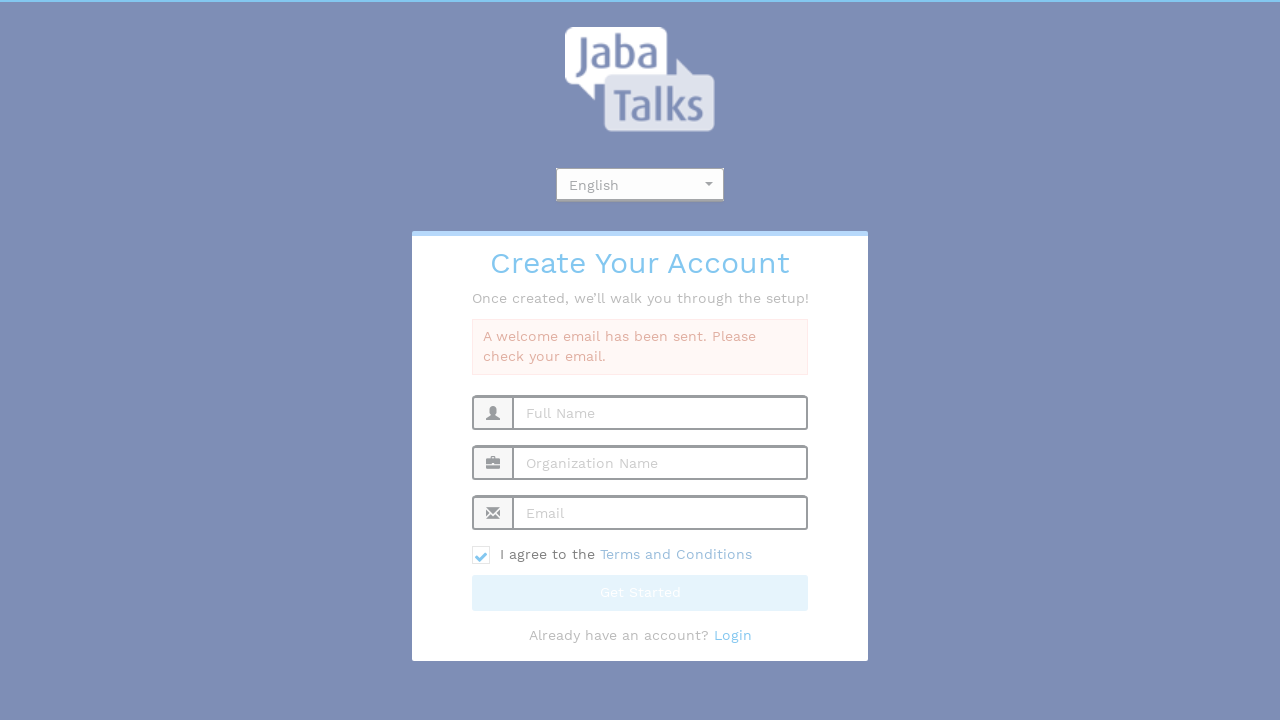

Verified confirmation message text
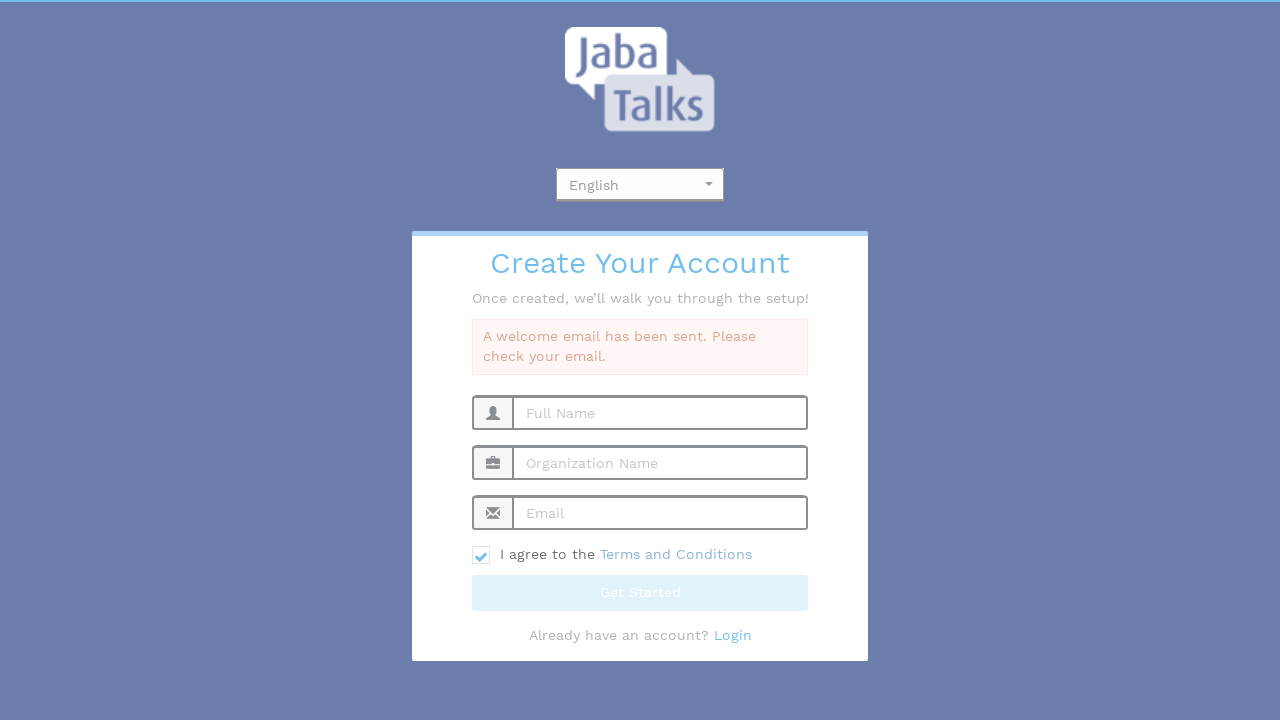

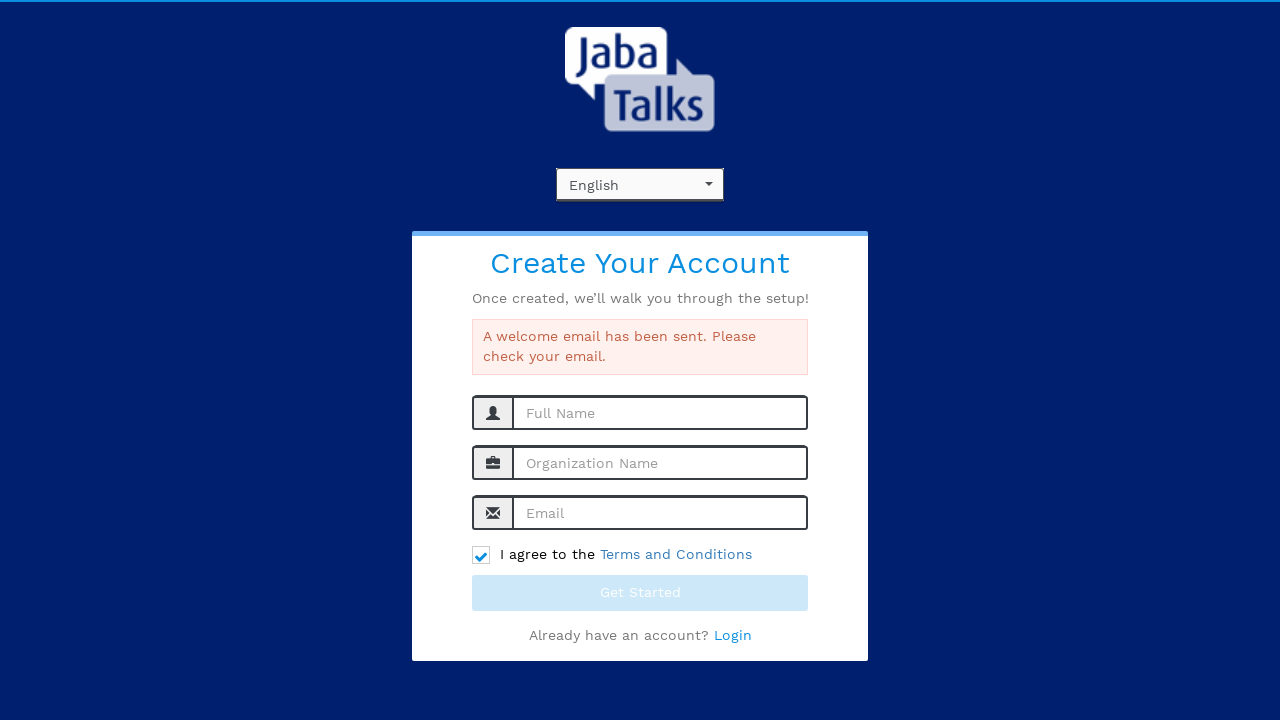